Navigates to American Eagle Women's New Arrivals page, determines a random number of items to add, then iterates through clicking random product tiles (allowing duplicates) to simulate adding multiple items.

Starting URL: https://www.ae.com/us/en/c/women/new-arrivals/11gj7jfZ1266xyj-filtered?pagetype=plp

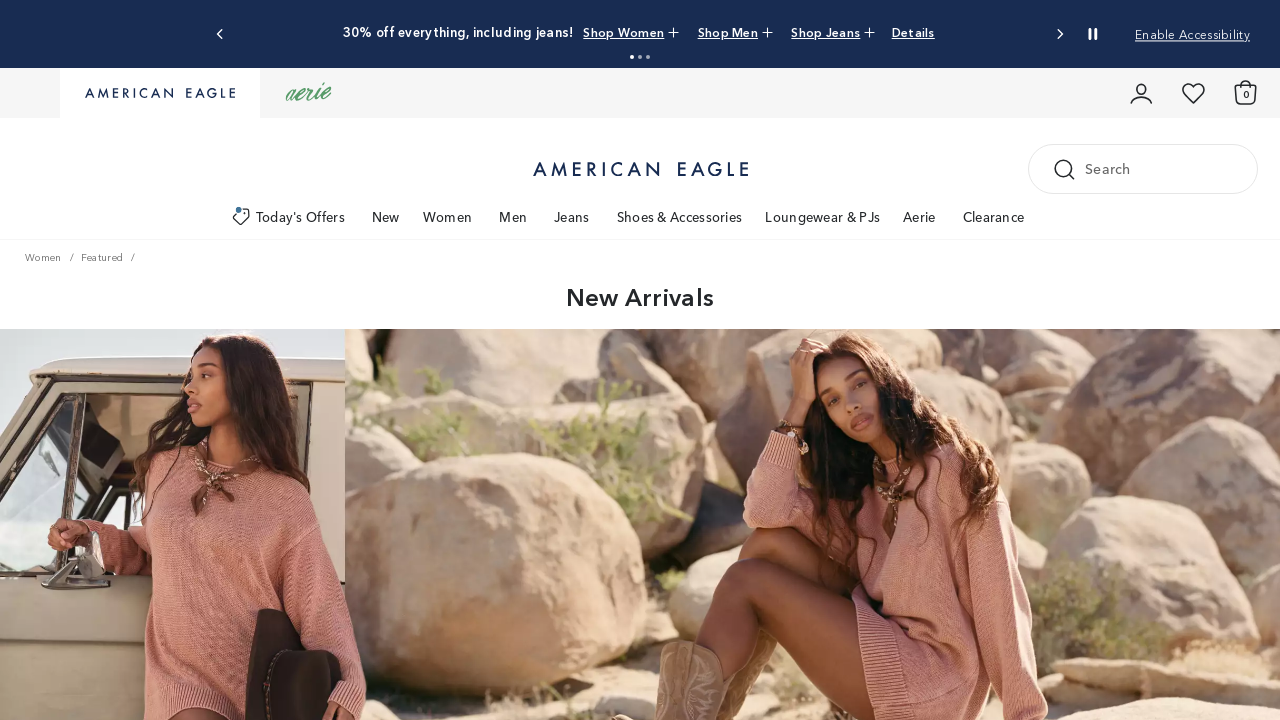

Waited for product tiles to load on New Arrivals page
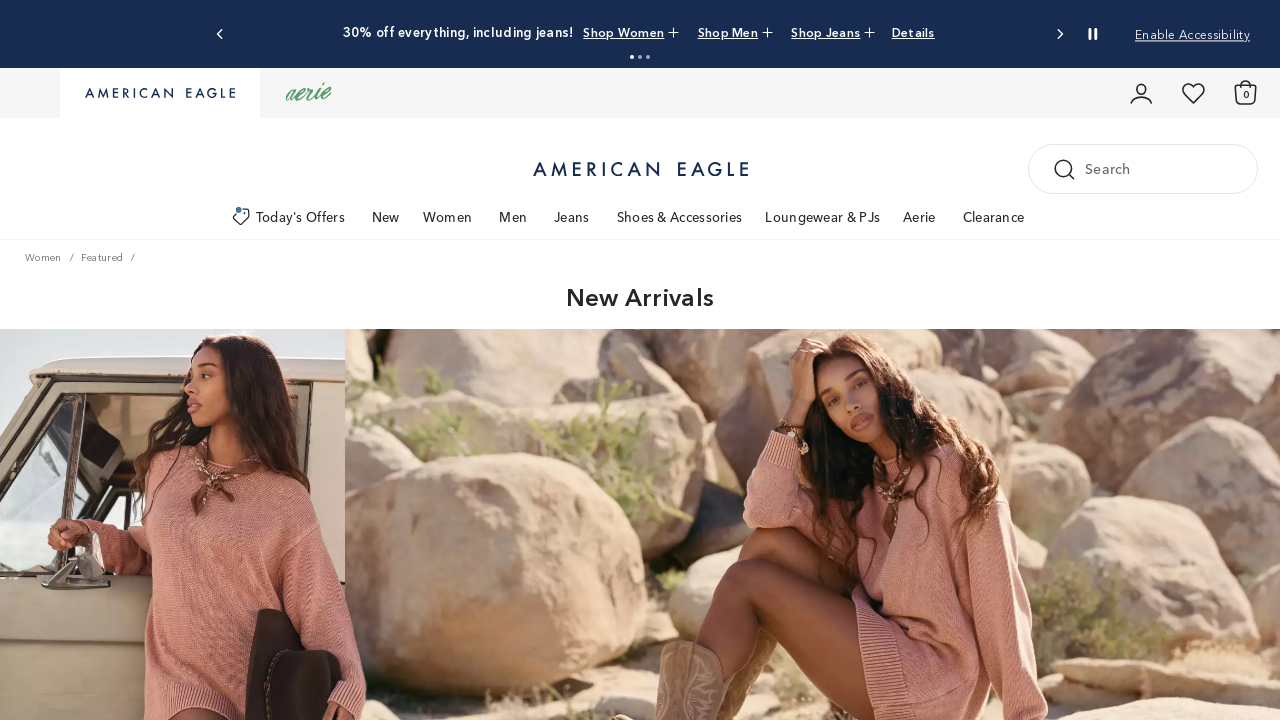

Retrieved all product tile elements from page
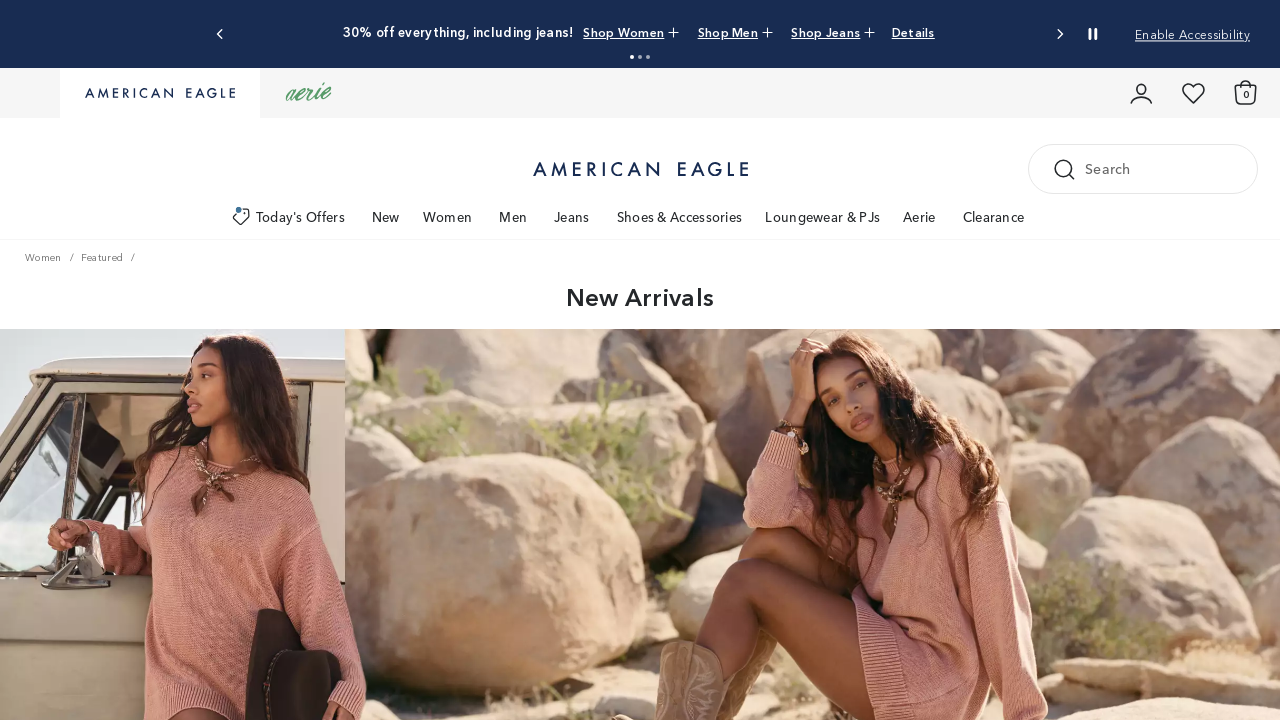

Filtered product tiles and found 30 available items (excluding Coming Soon items)
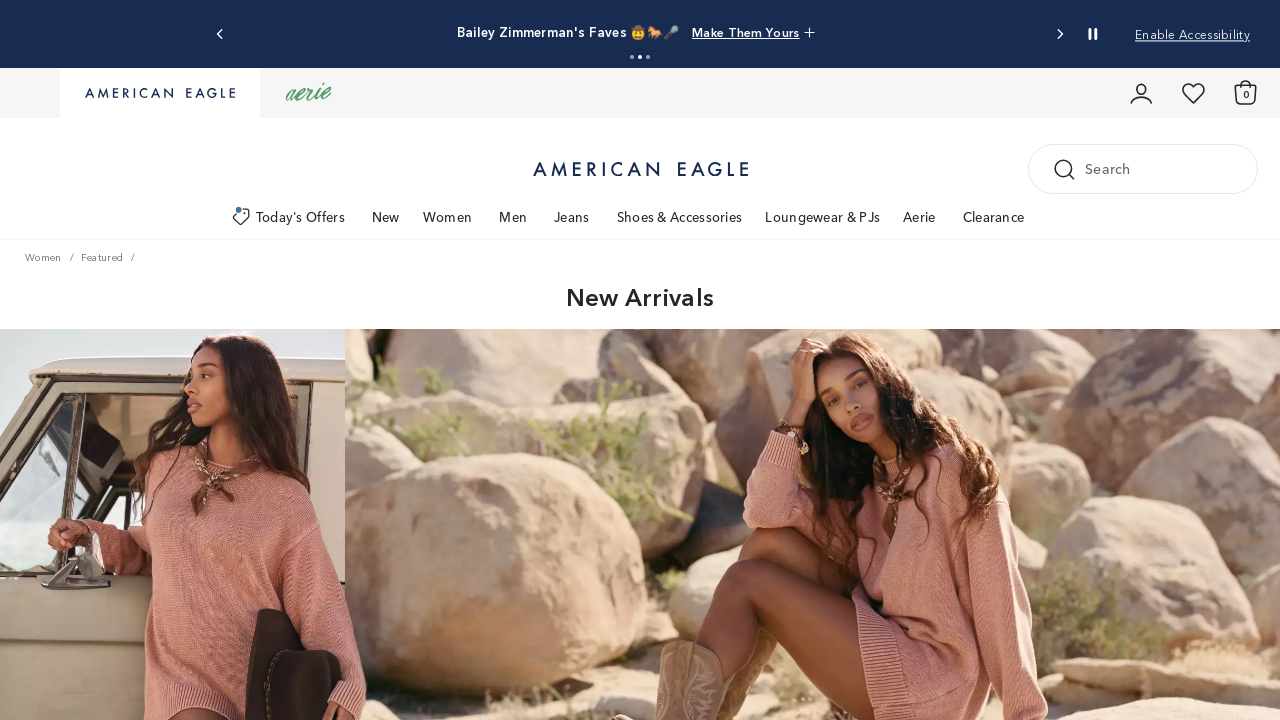

Generated random number of items to add: 3
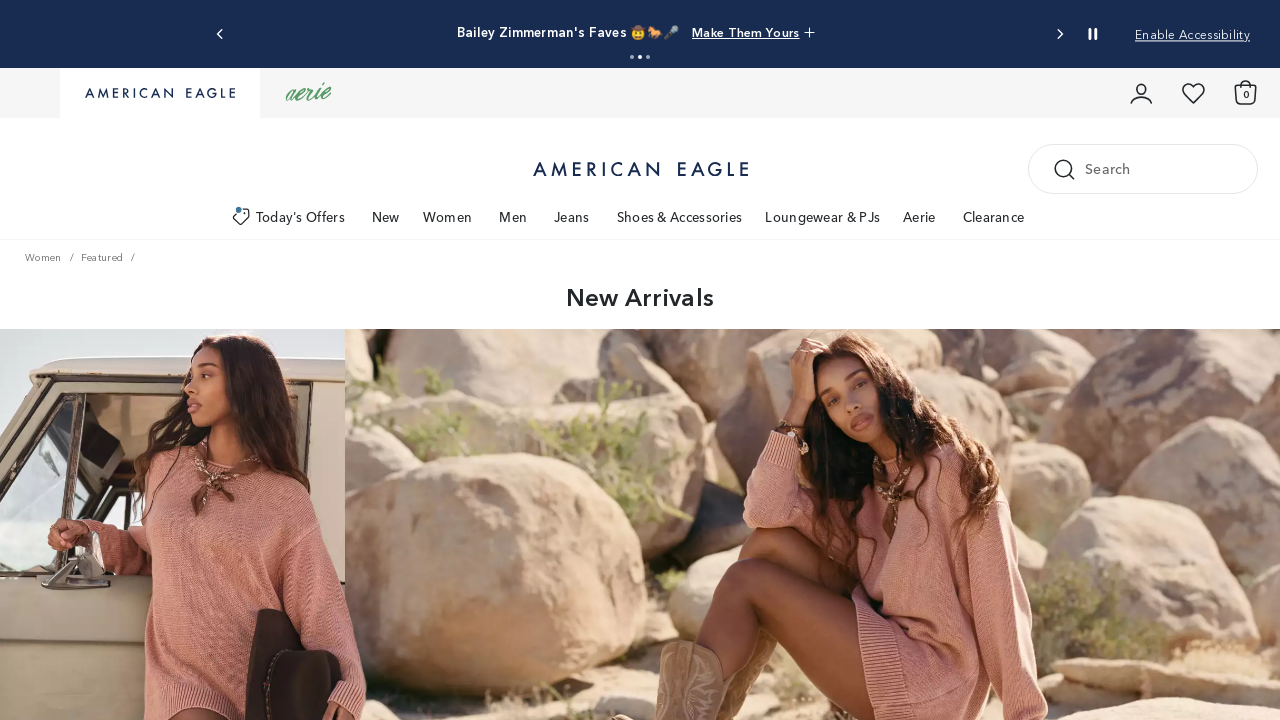

Waited for product tiles to reload (iteration 1 of 3)
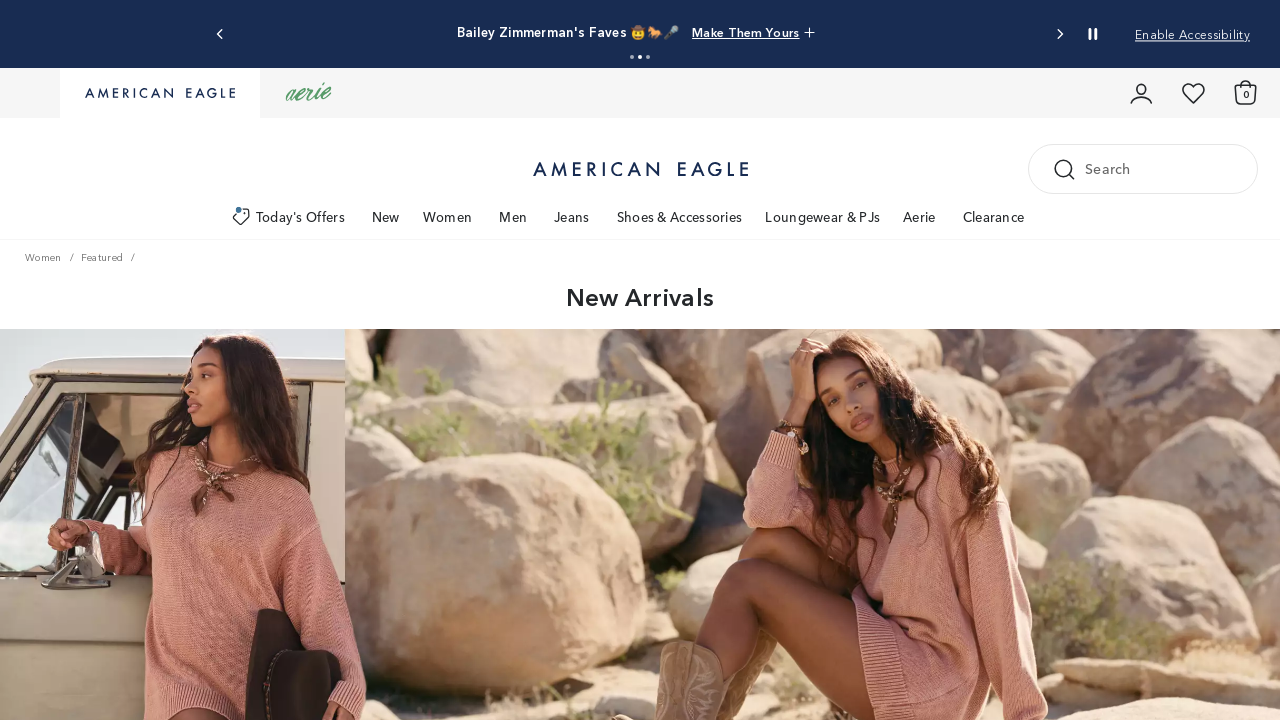

Retrieved current product tile elements
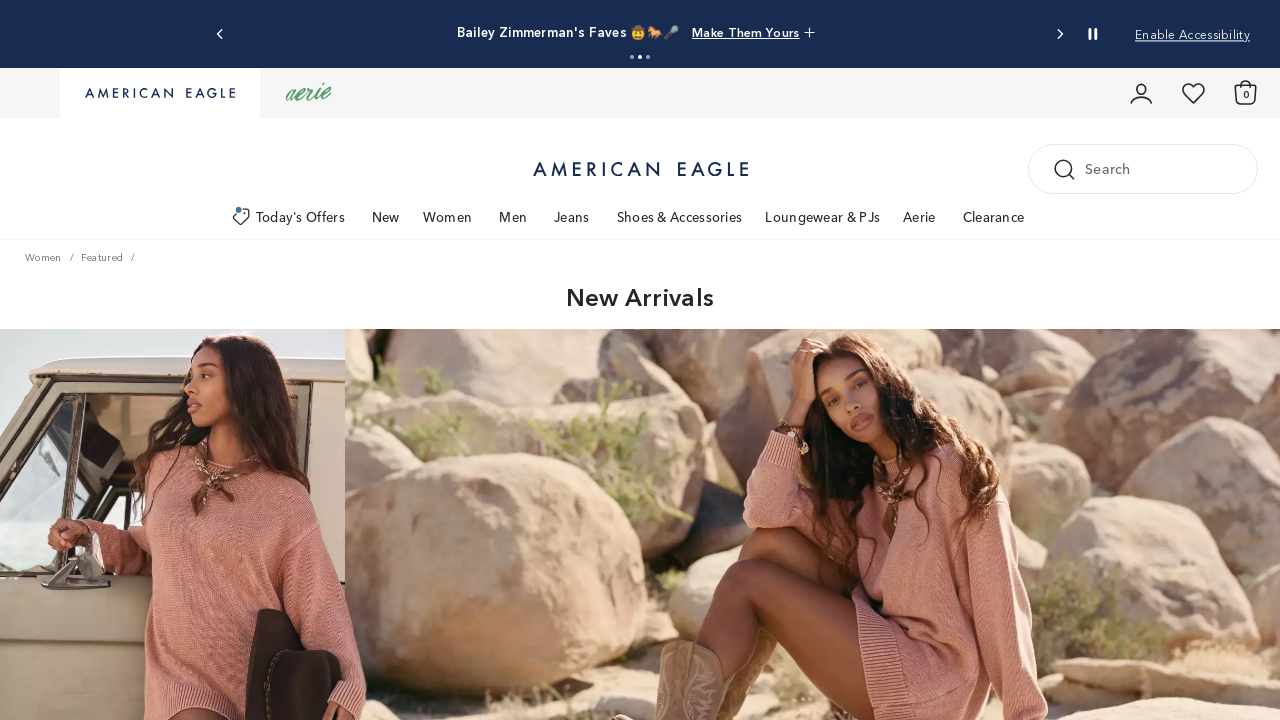

Filtered current tiles and found 30 available items
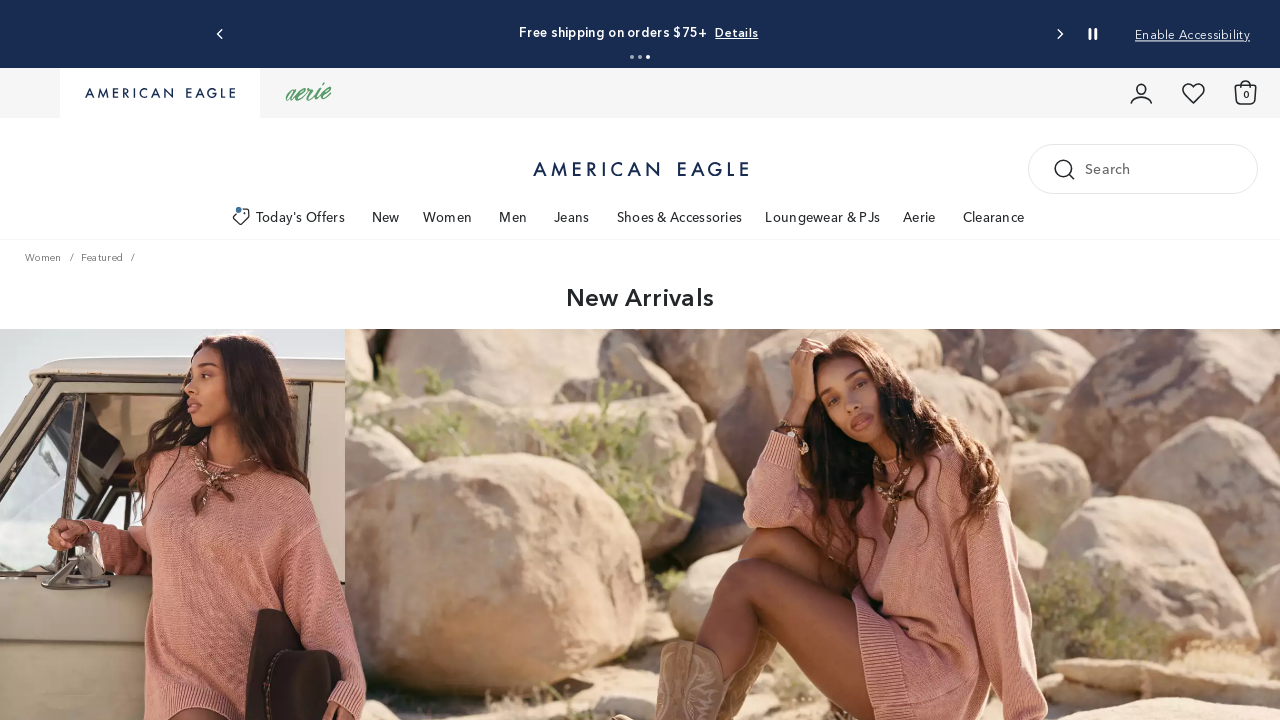

Selected random product tile at index 27
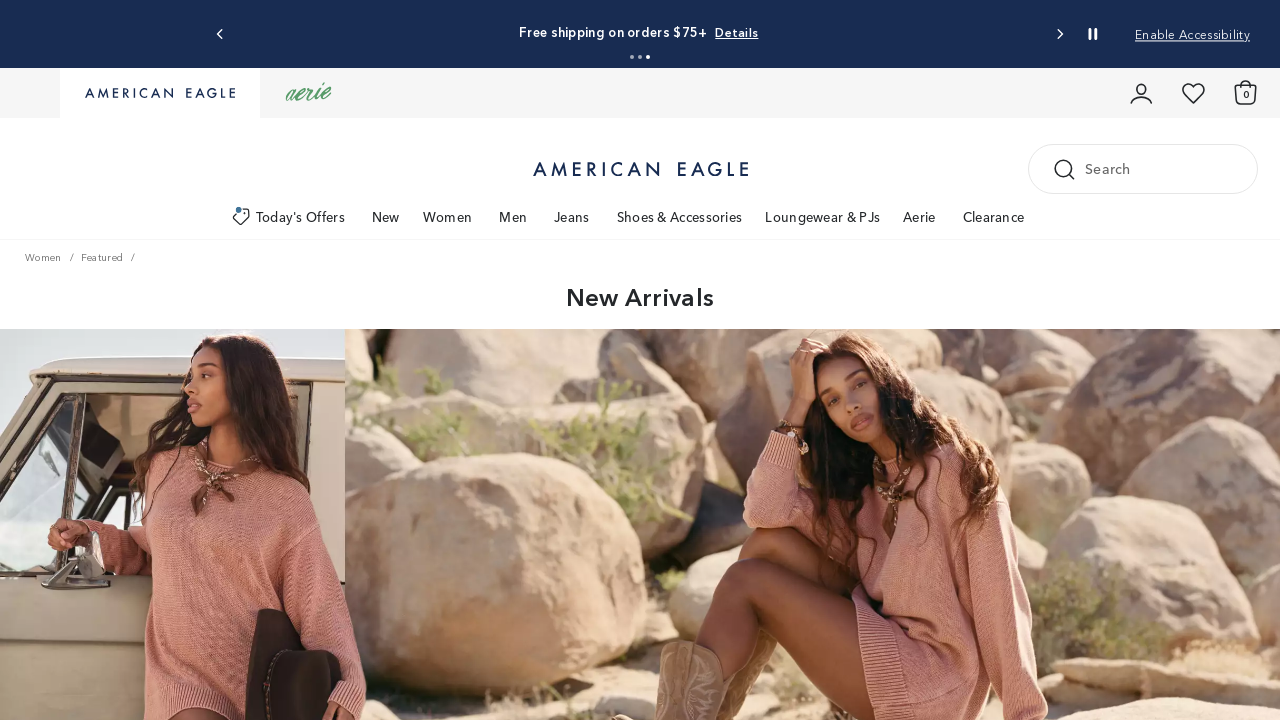

Scrolled selected product tile into view
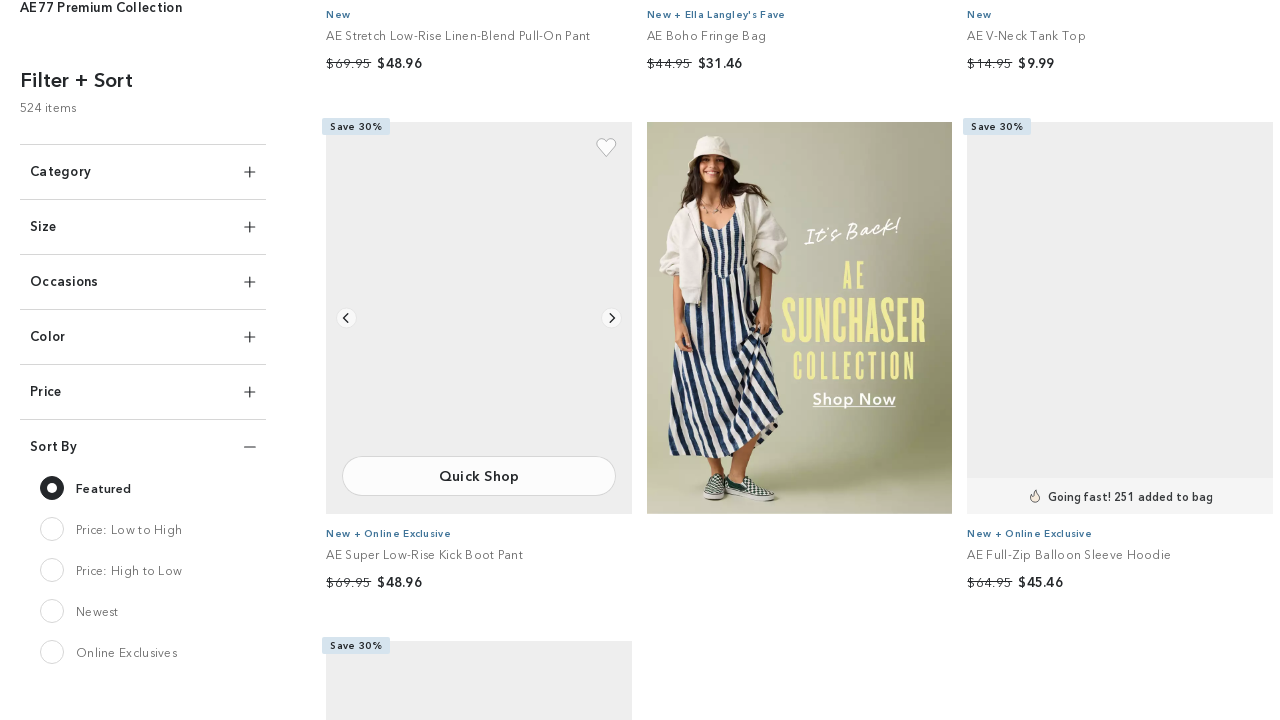

Clicked on selected product tile at (479, 361) on div[class^='product-tile _container_'] >> nth=27
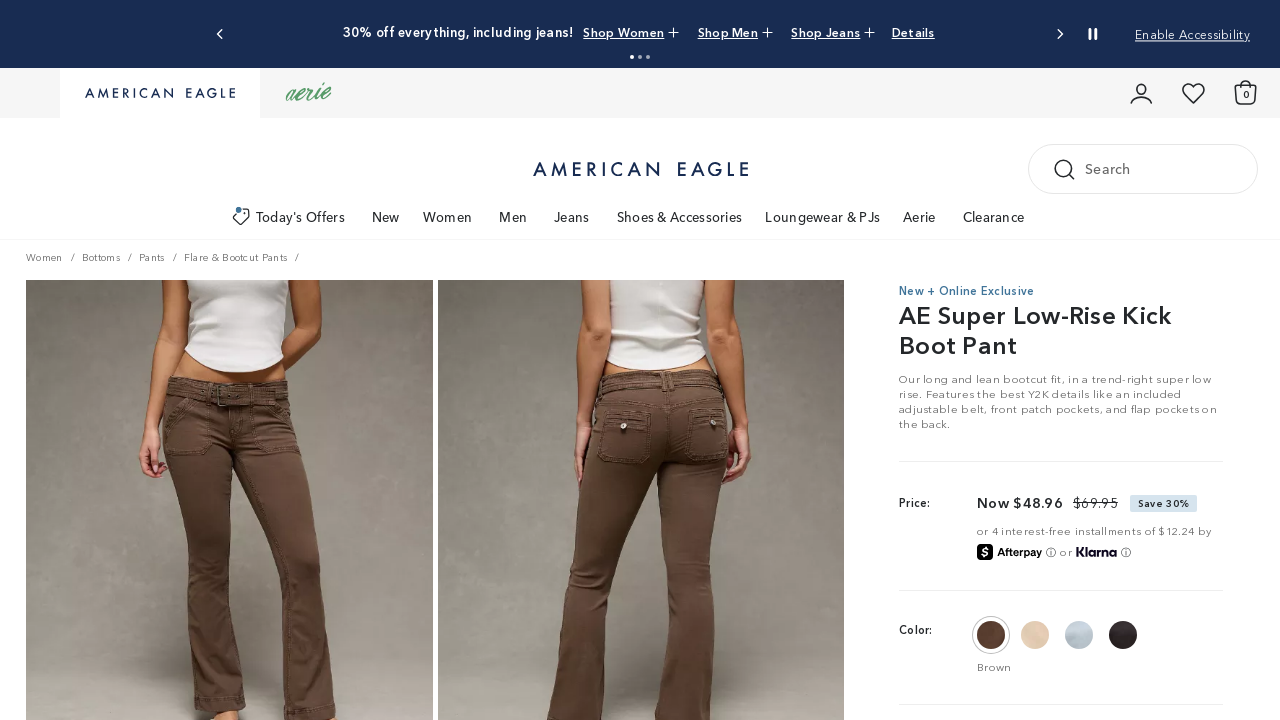

Waited for product detail page to load
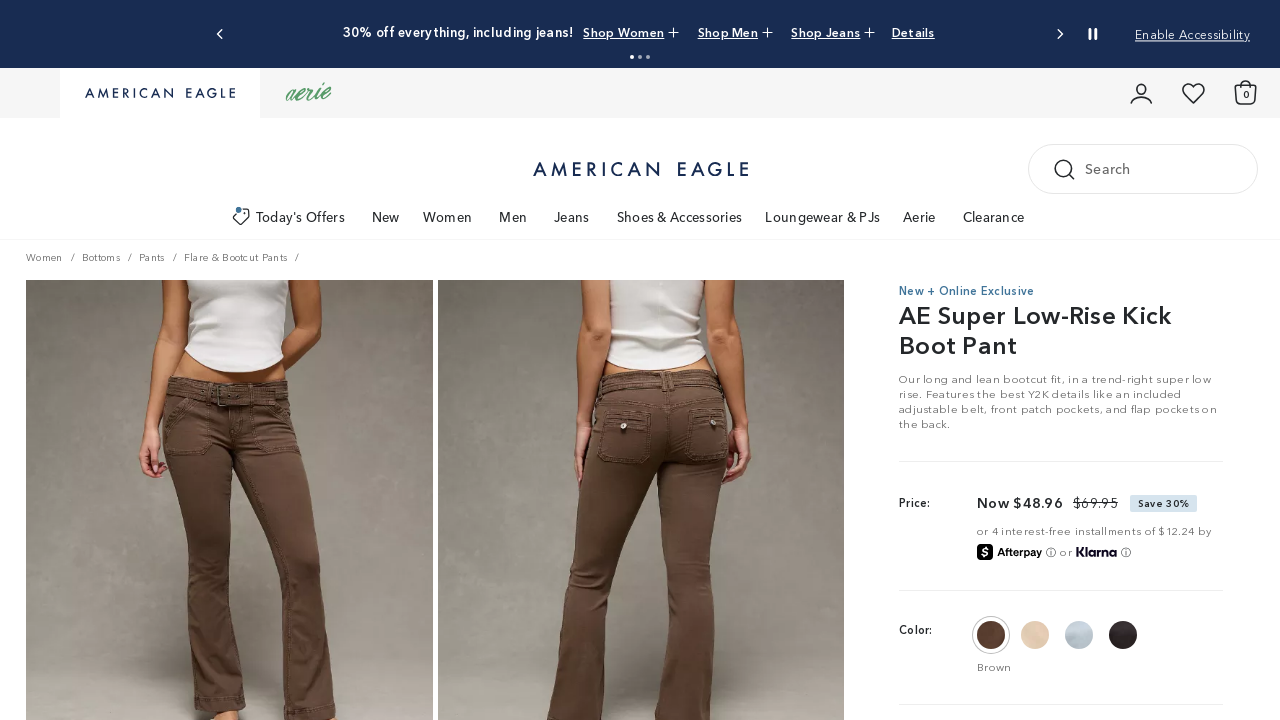

Navigated back to New Arrivals page
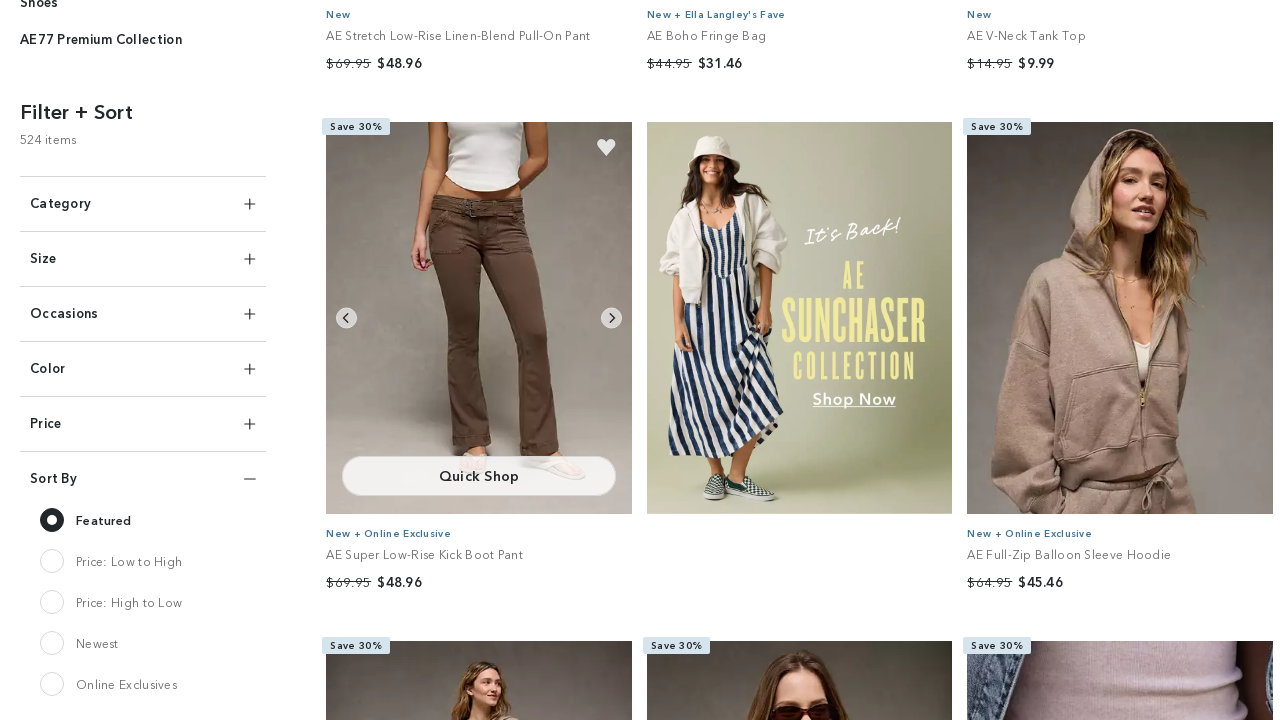

Waited for New Arrivals page to fully load
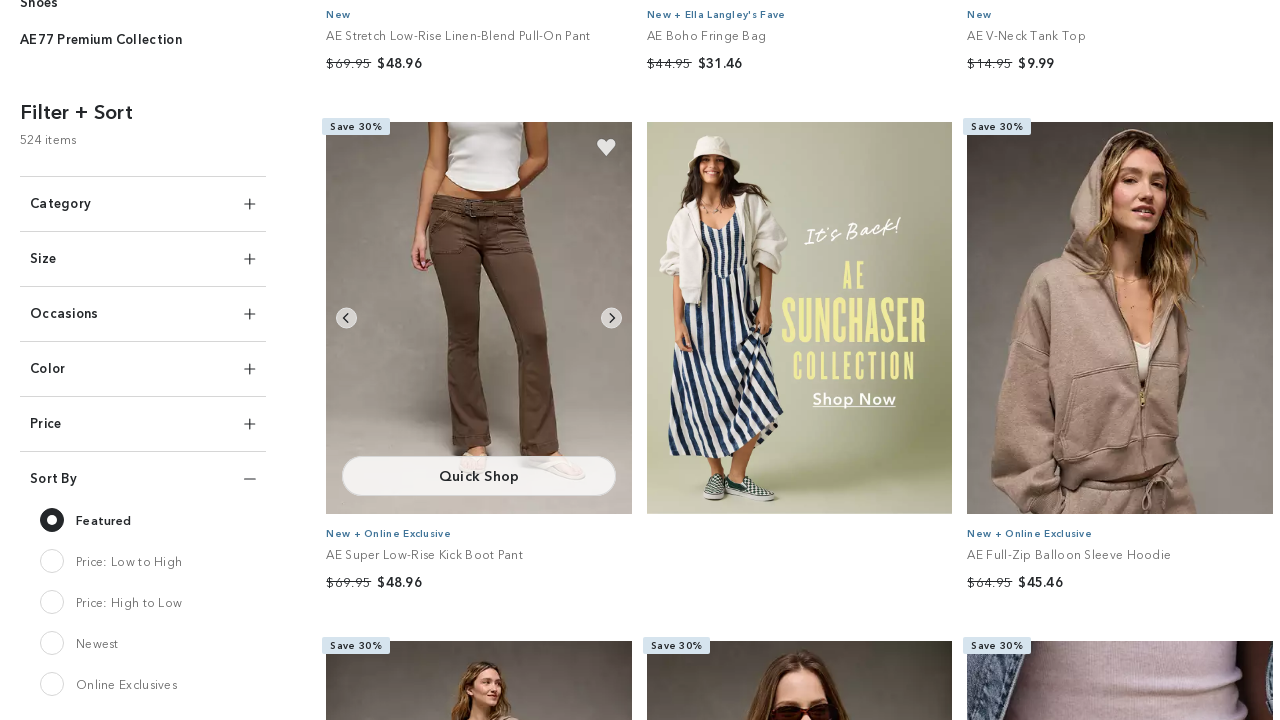

Waited for product tiles to reload (iteration 2 of 3)
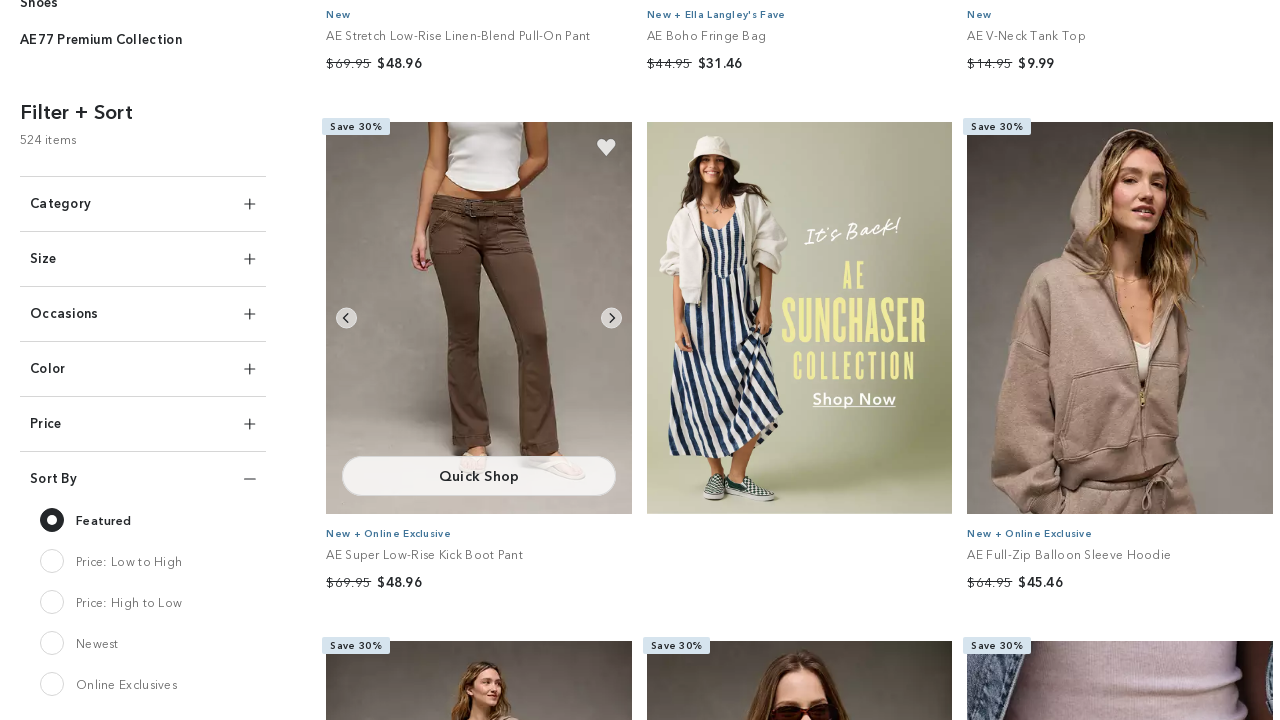

Retrieved current product tile elements
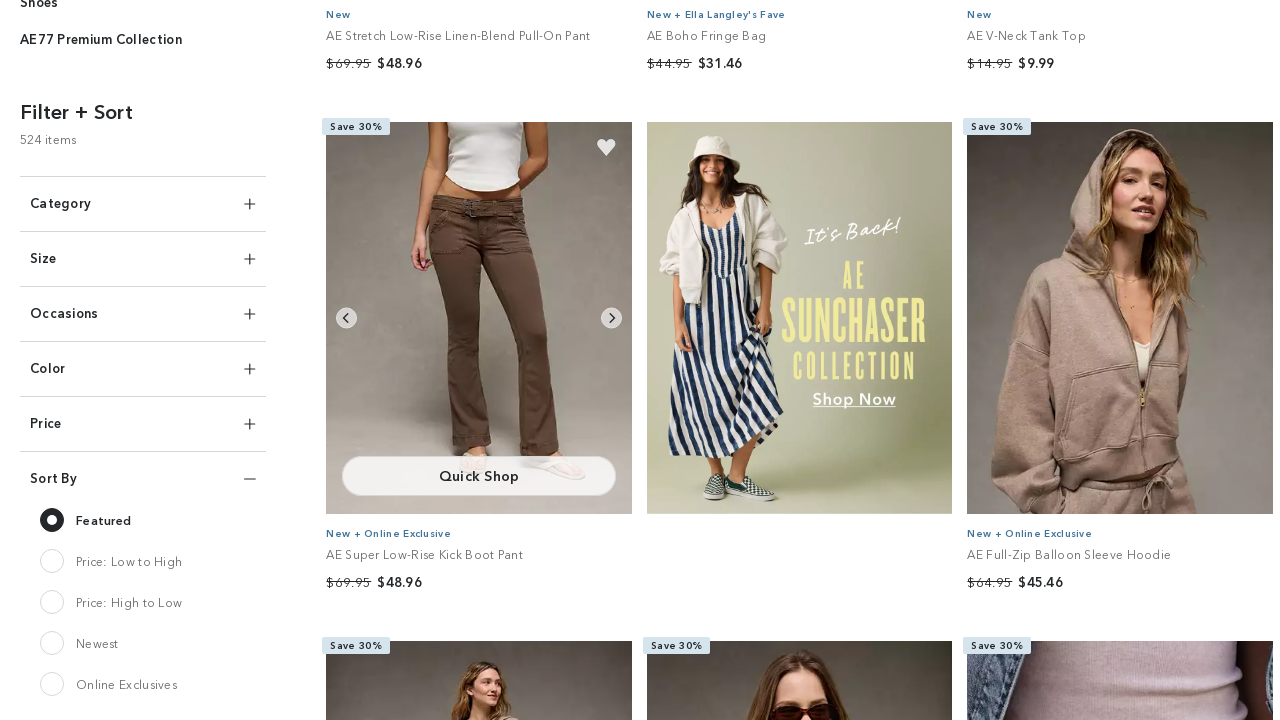

Filtered current tiles and found 60 available items
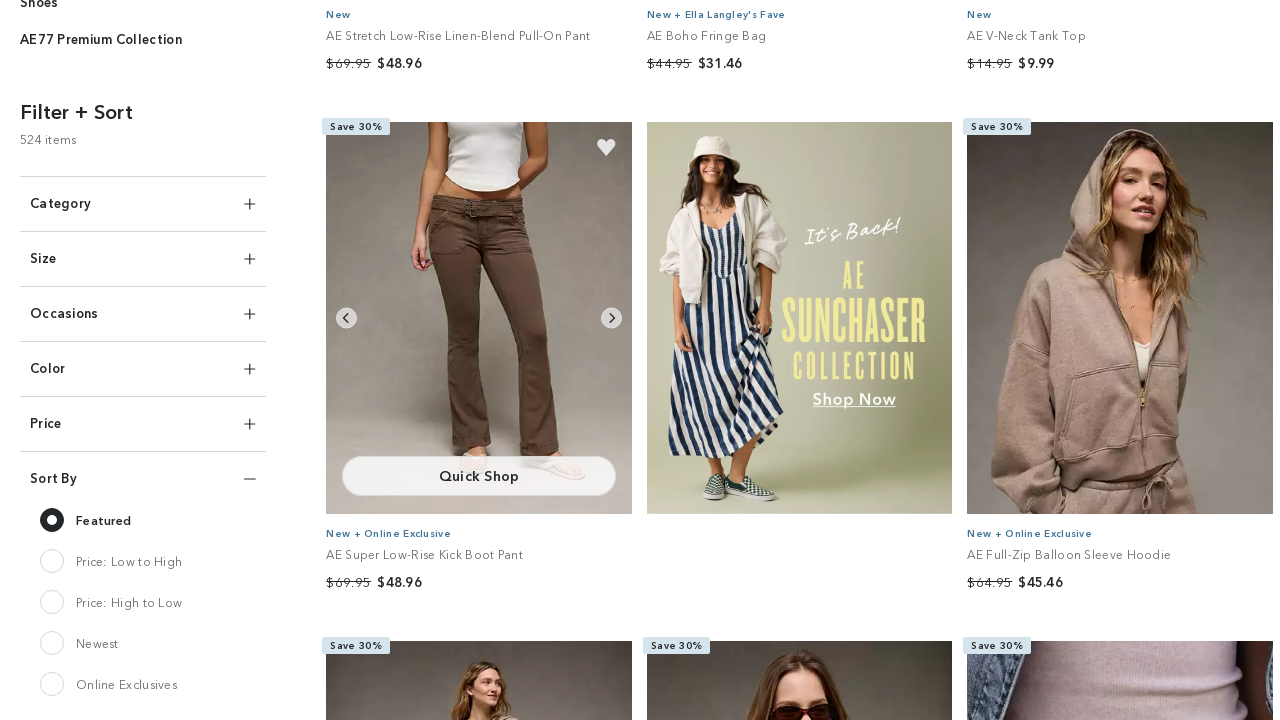

Selected random product tile at index 8
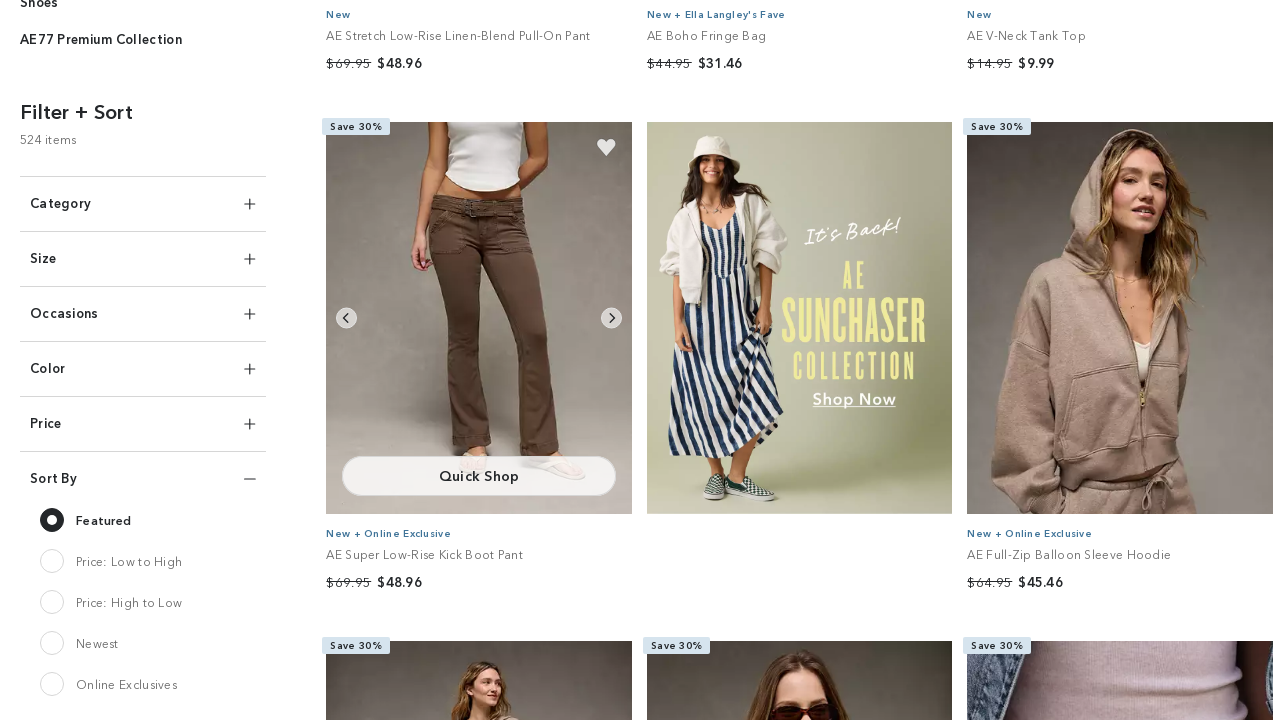

Scrolled selected product tile into view
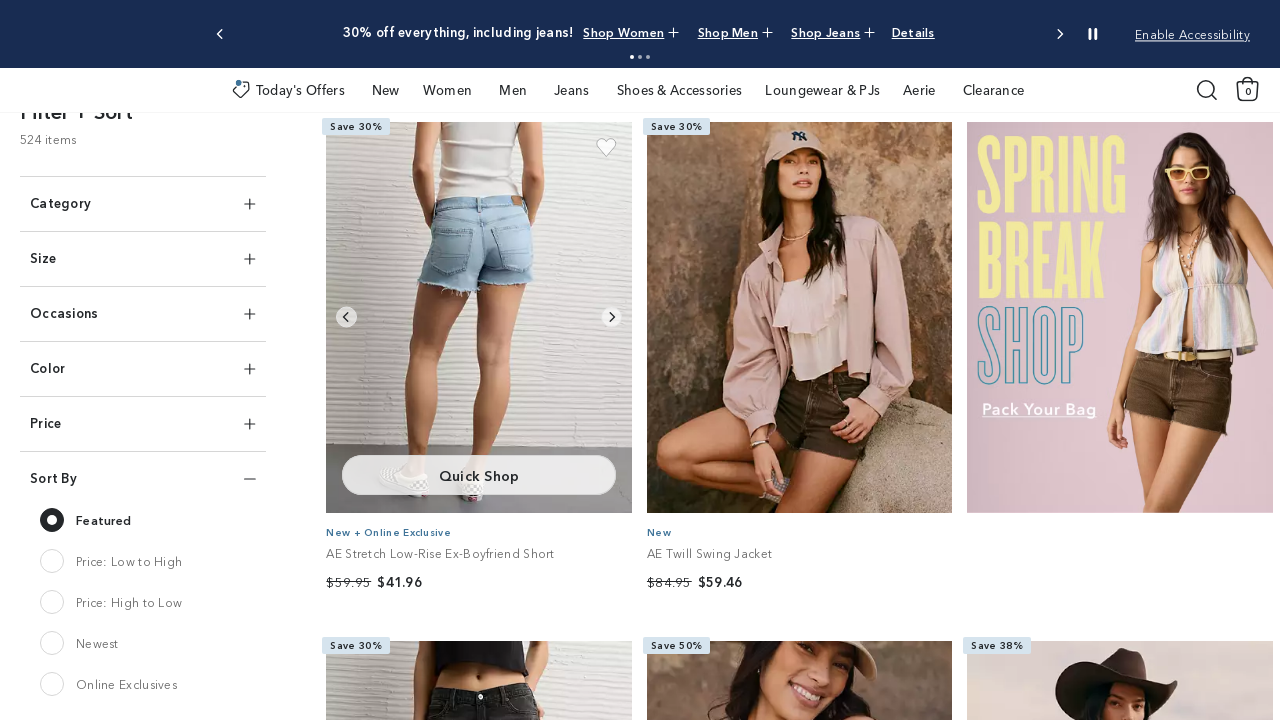

Clicked on selected product tile at (479, 360) on div[class^='product-tile _container_'] >> nth=8
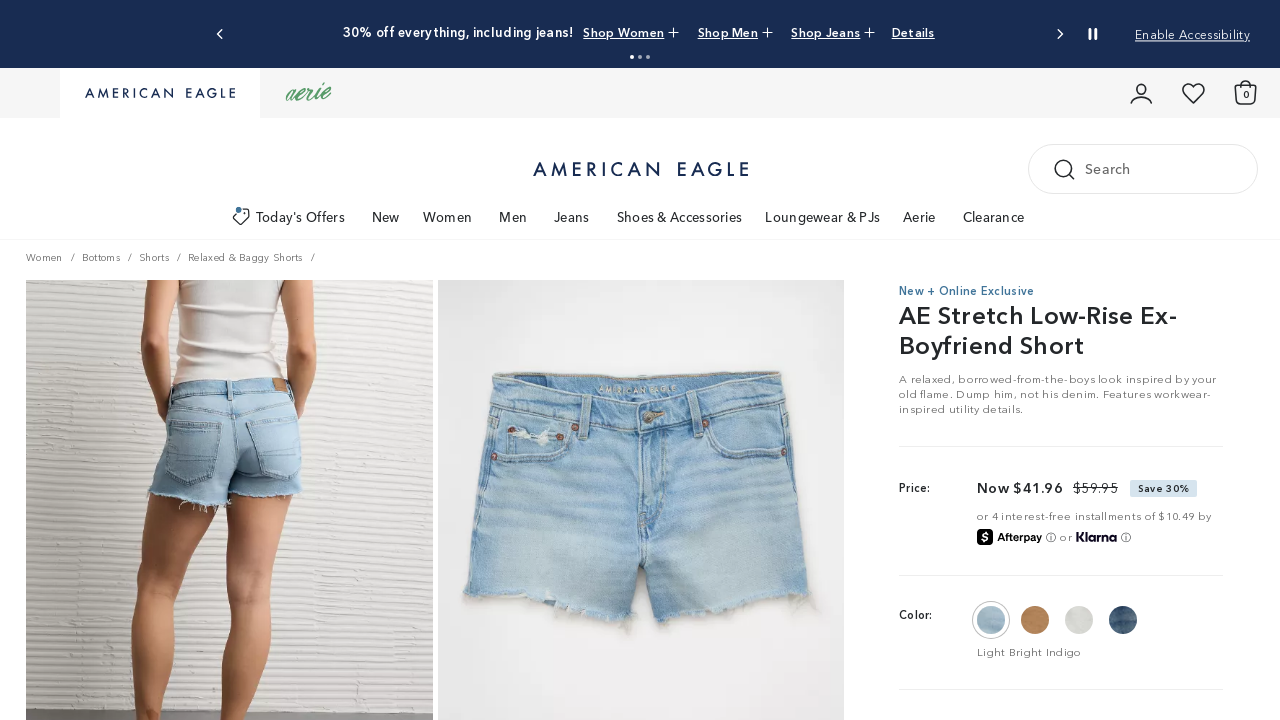

Waited for product detail page to load
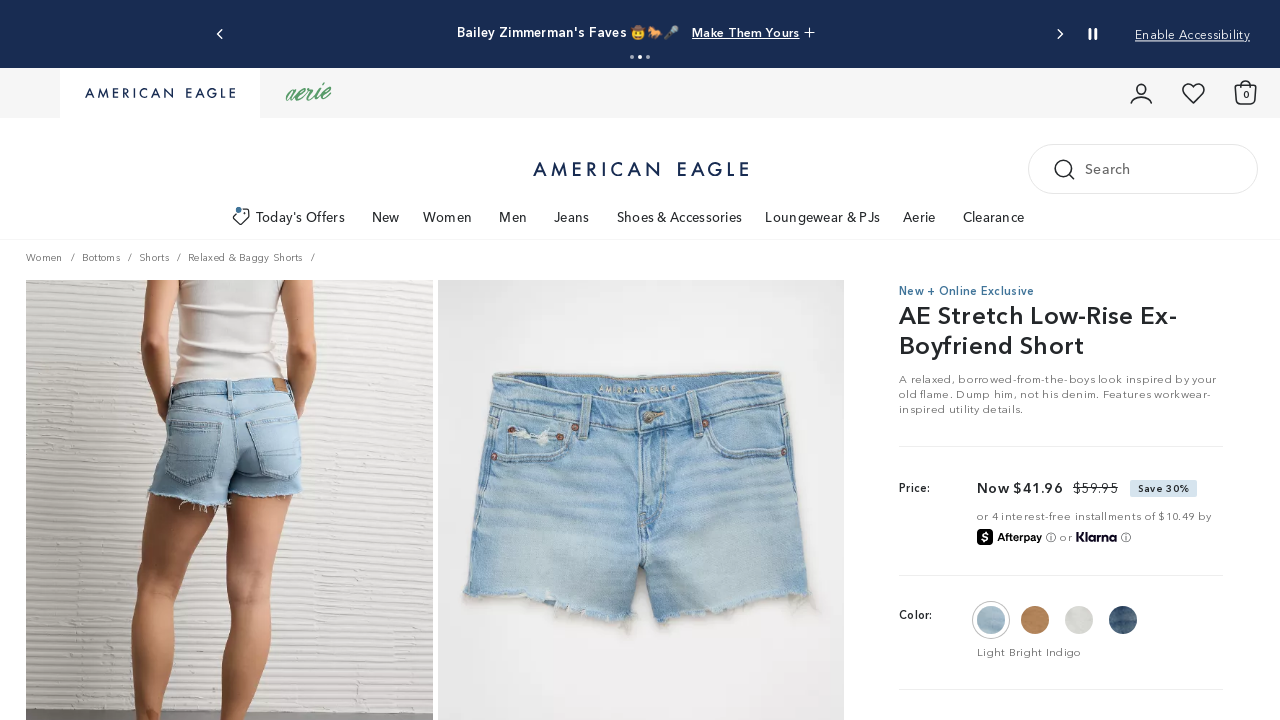

Navigated back to New Arrivals page
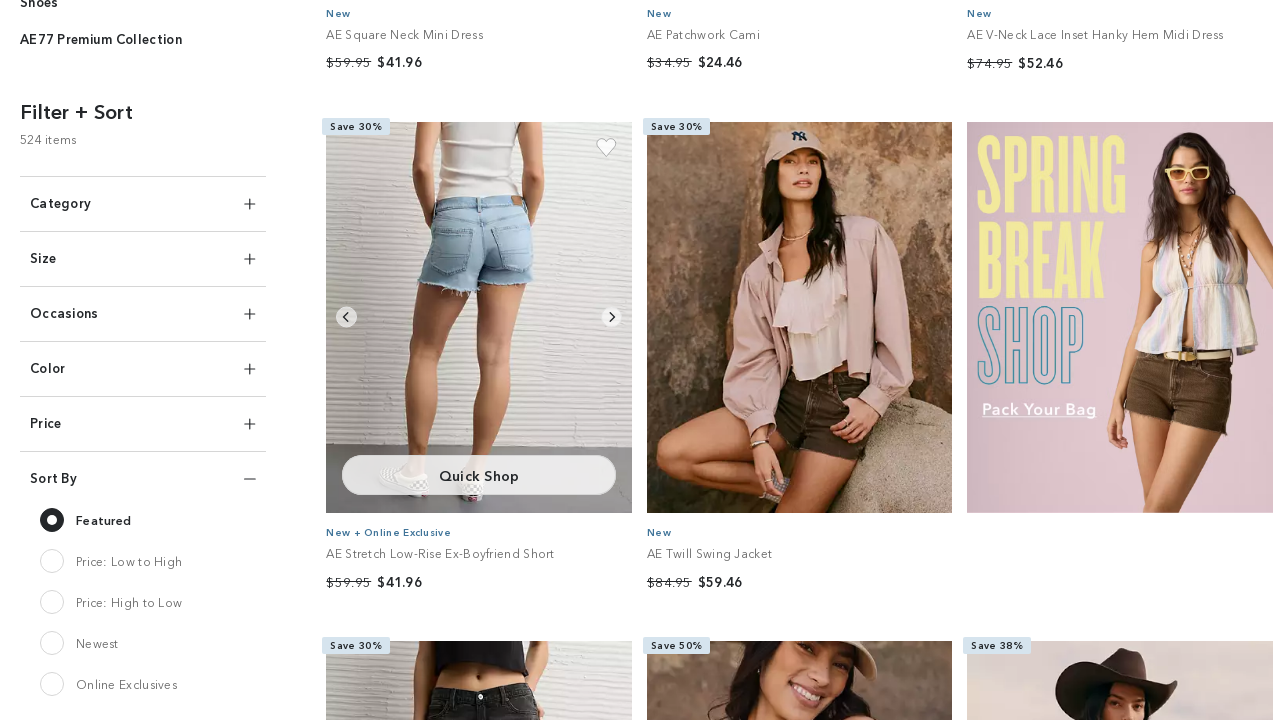

Waited for New Arrivals page to fully load
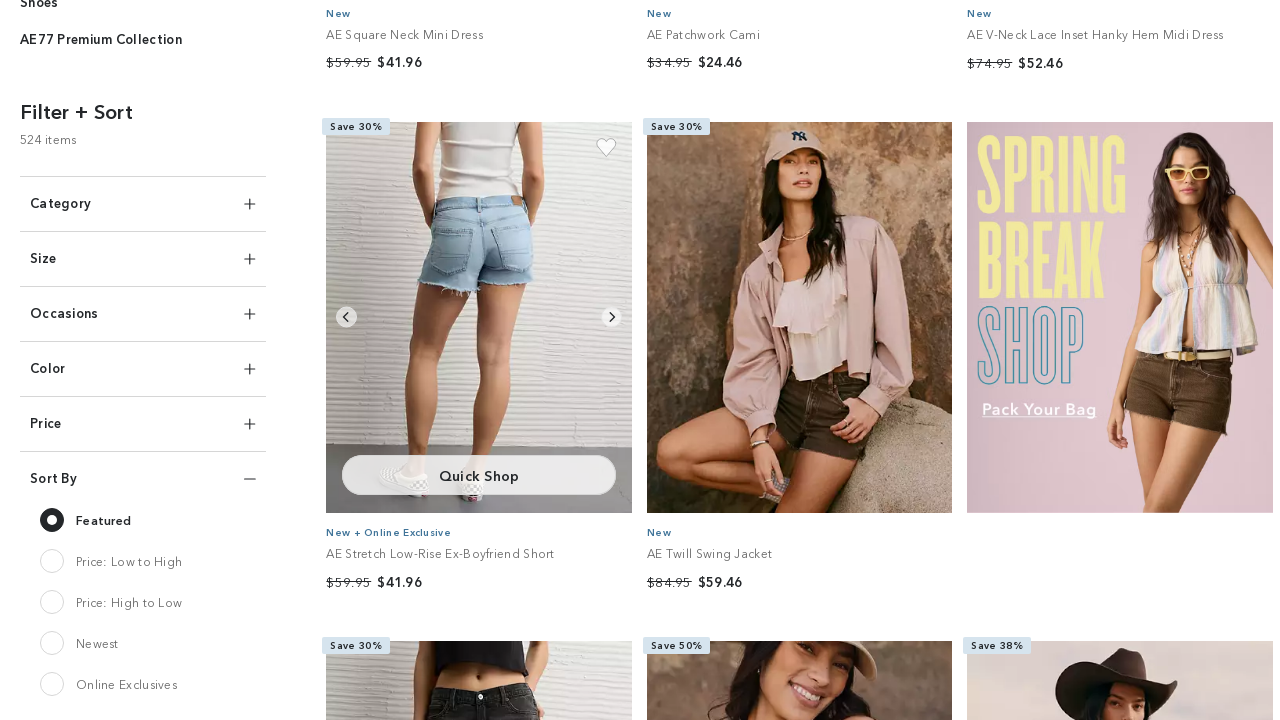

Waited for product tiles to reload (iteration 3 of 3)
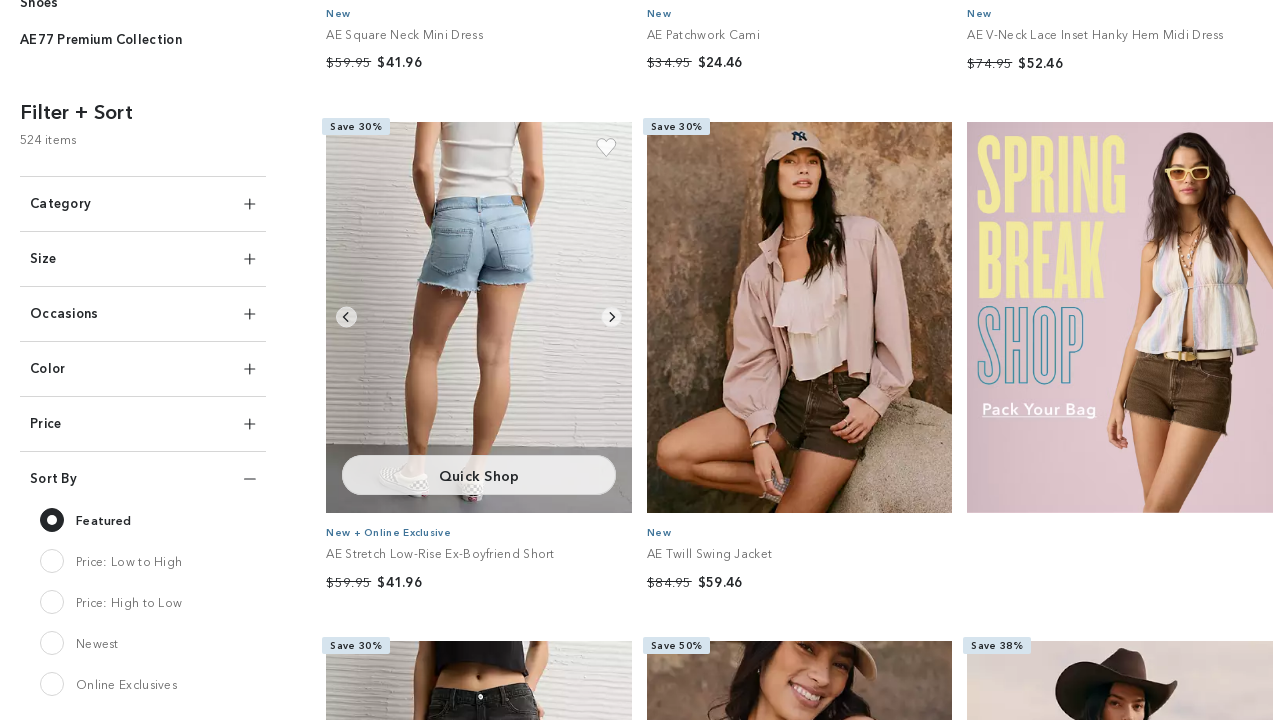

Retrieved current product tile elements
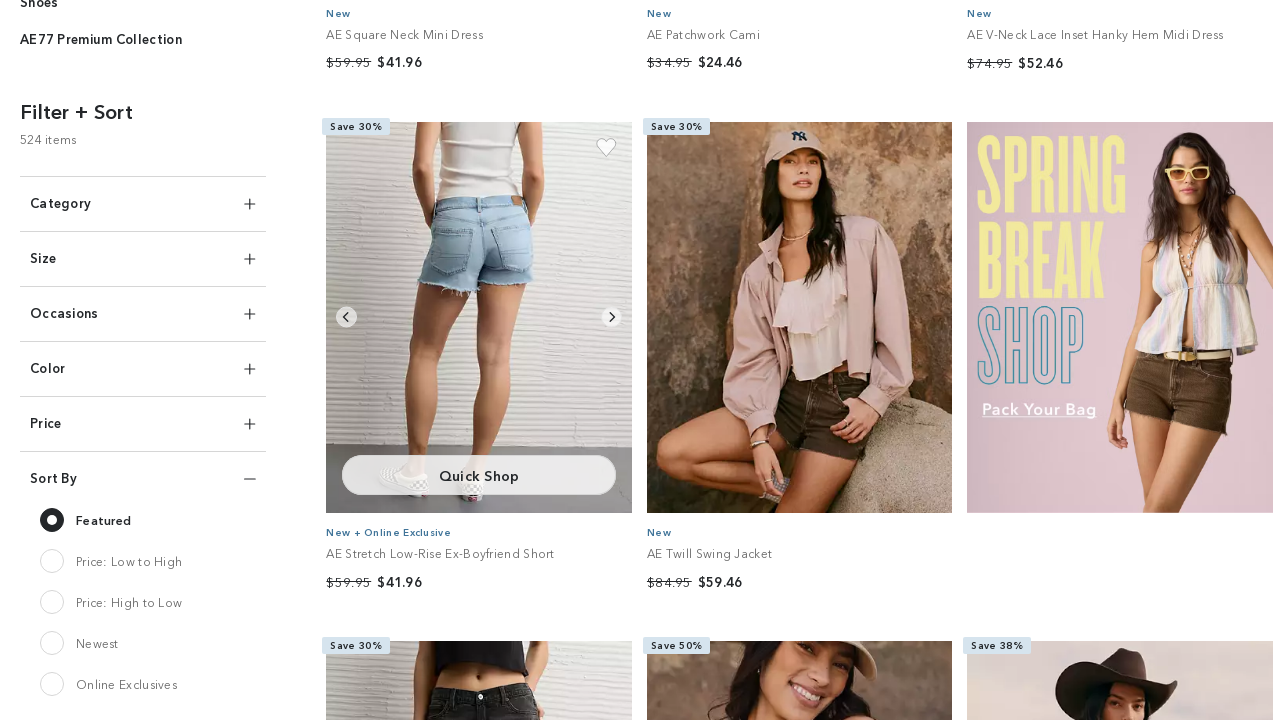

Filtered current tiles and found 60 available items
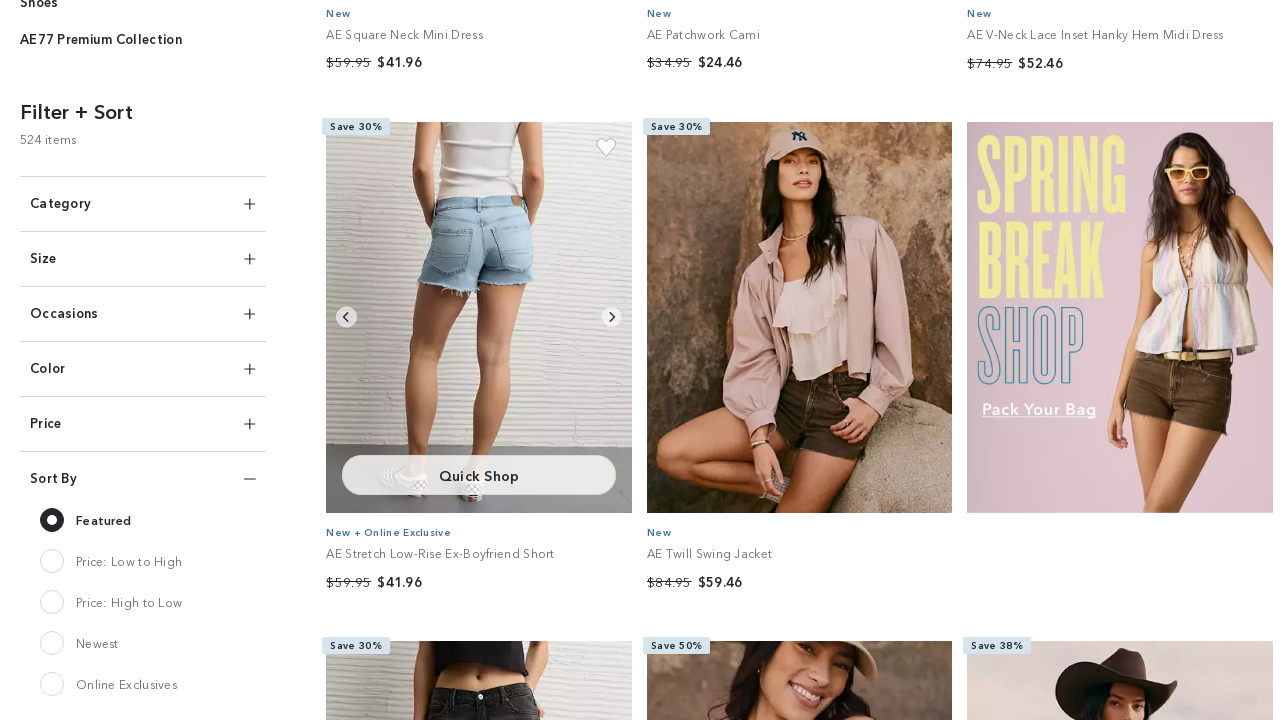

Selected random product tile at index 38
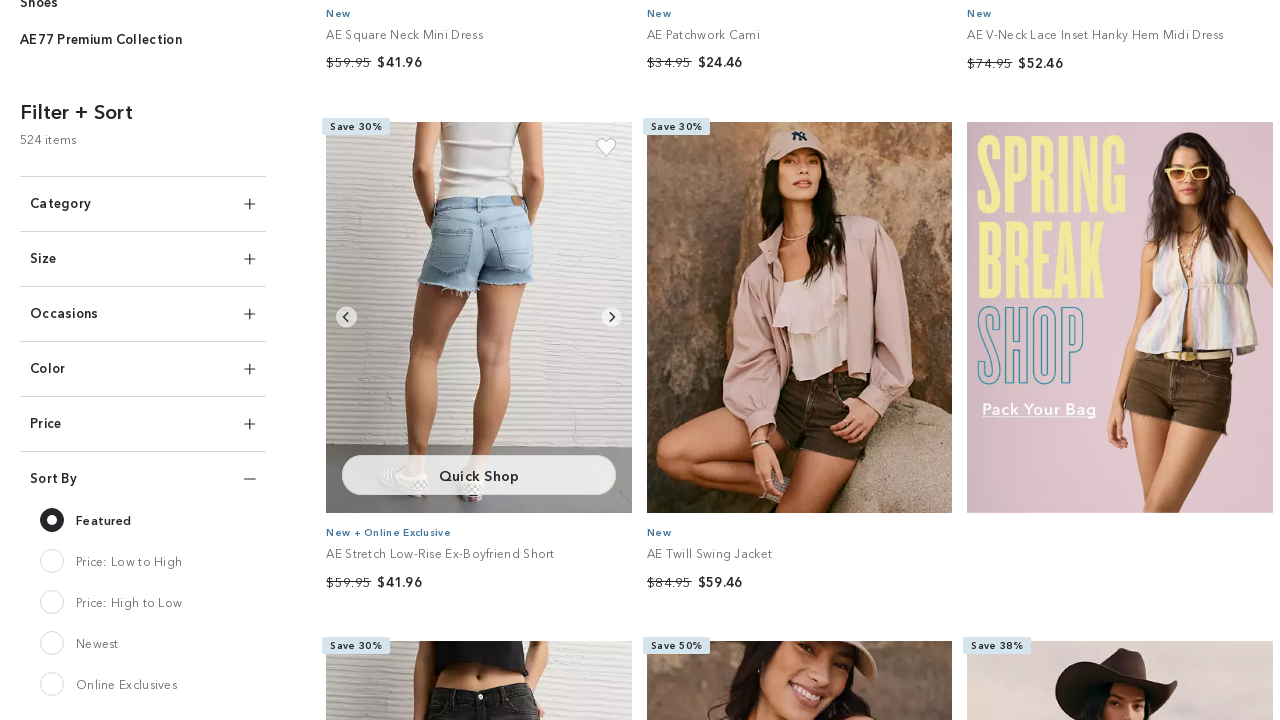

Scrolled selected product tile into view
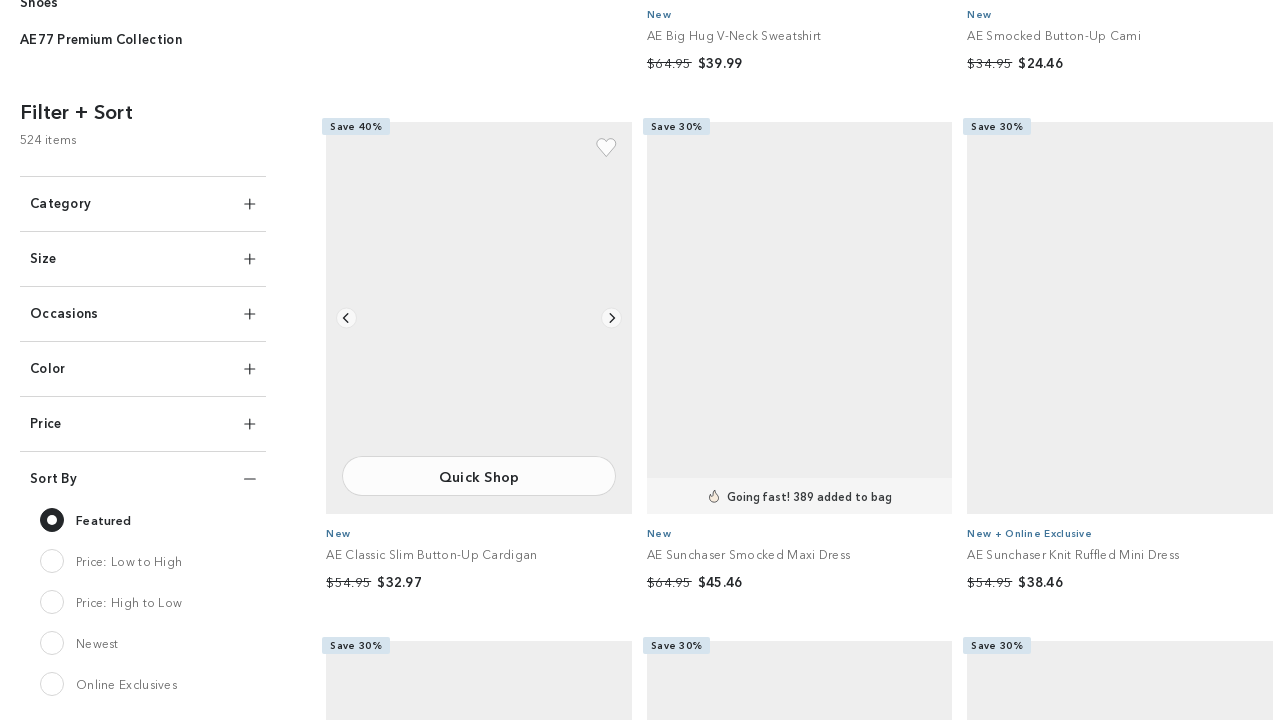

Clicked on selected product tile at (800, 361) on div[class^='product-tile _container_'] >> nth=38
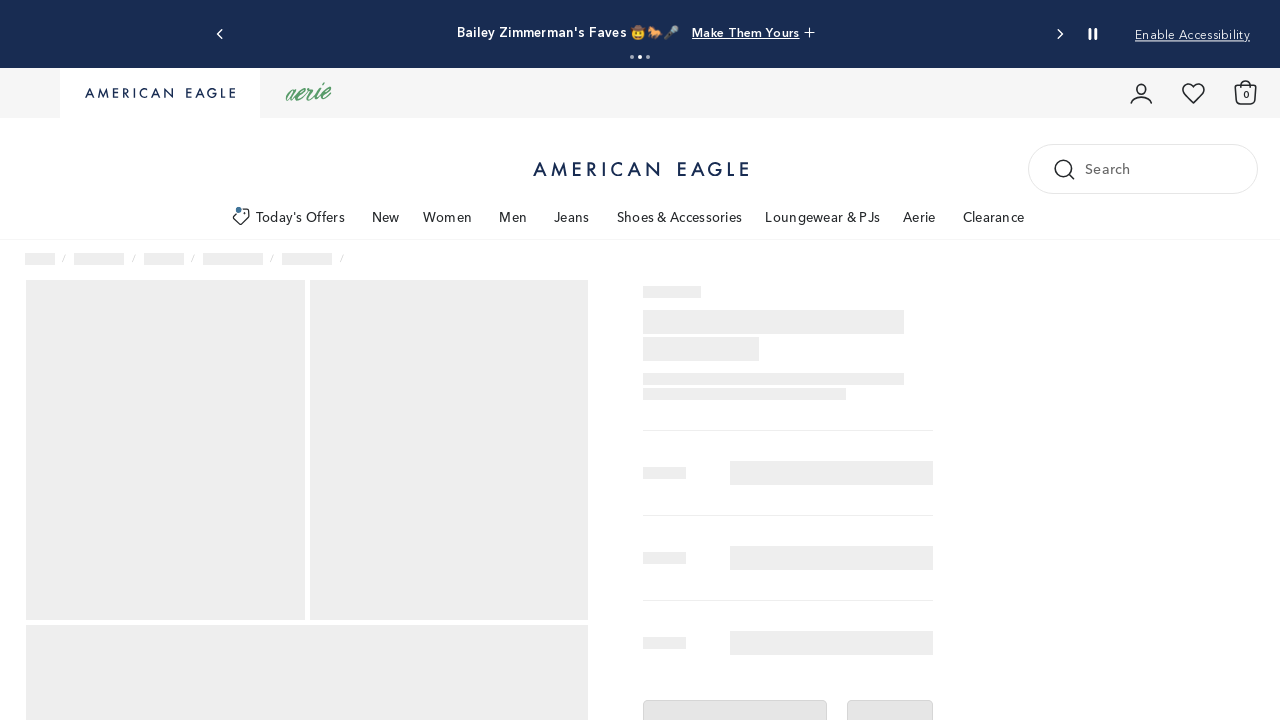

Waited for product detail page to load
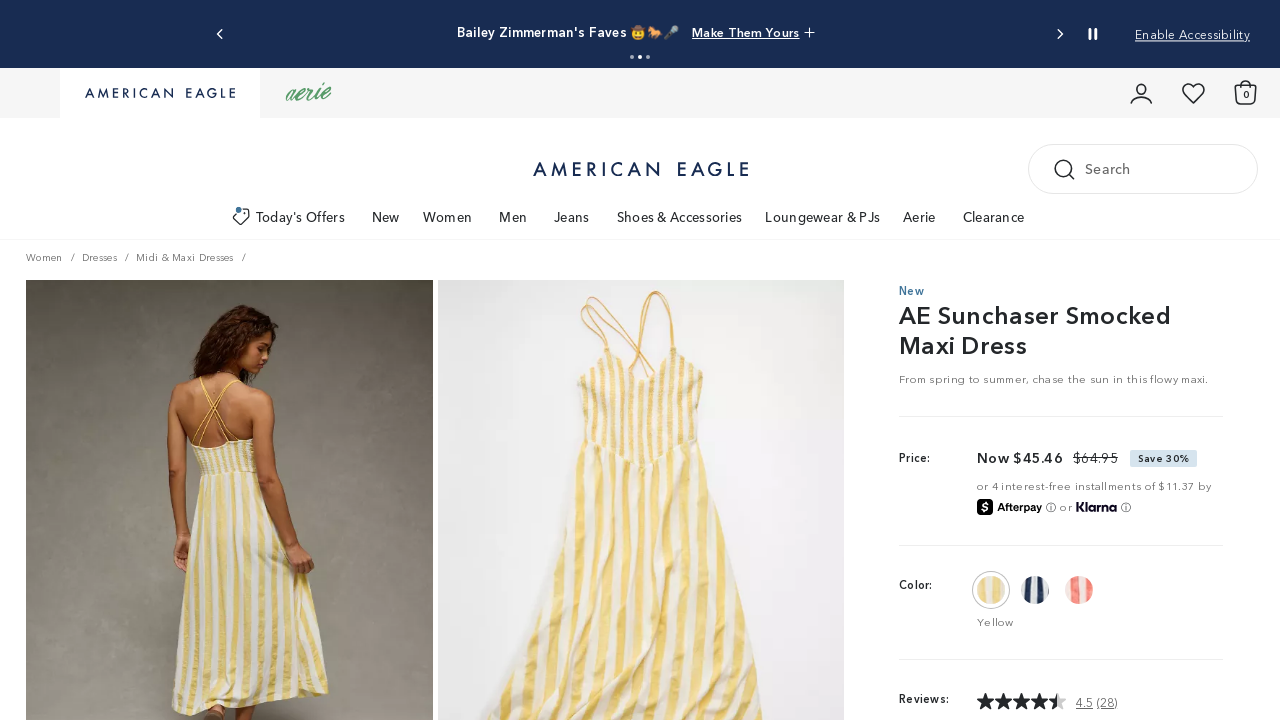

Navigated back to New Arrivals page
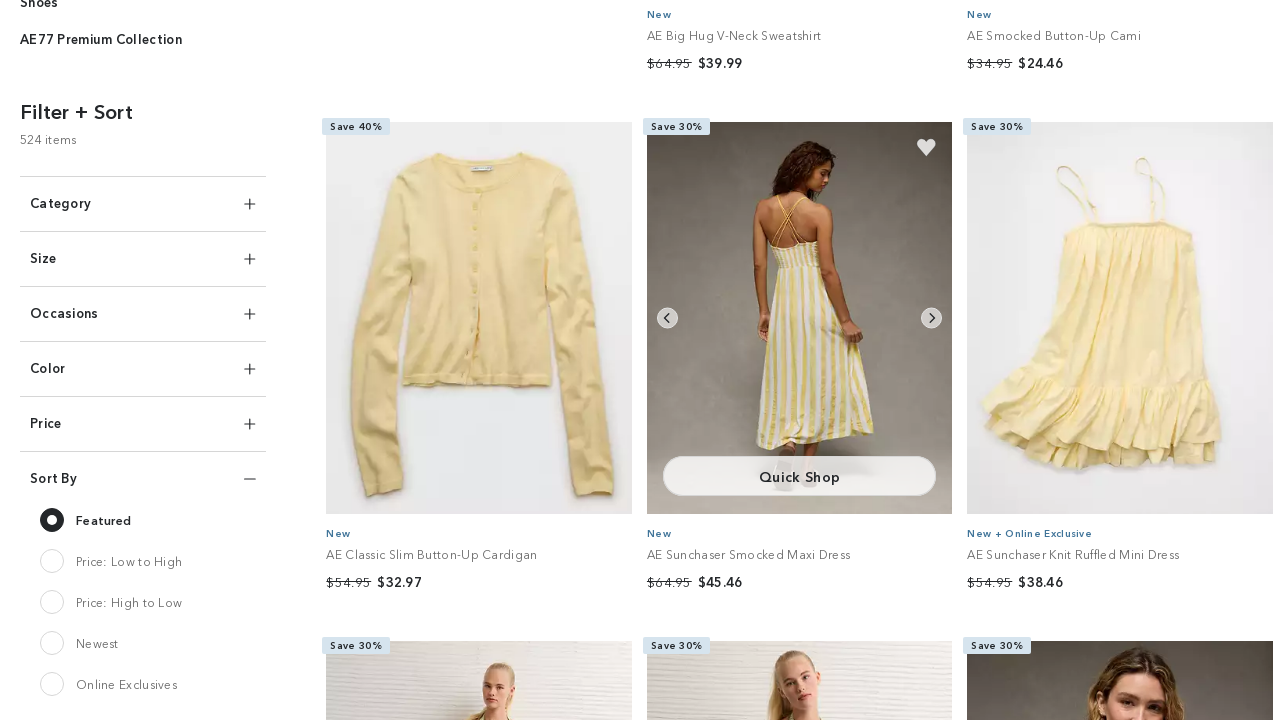

Waited for New Arrivals page to fully load
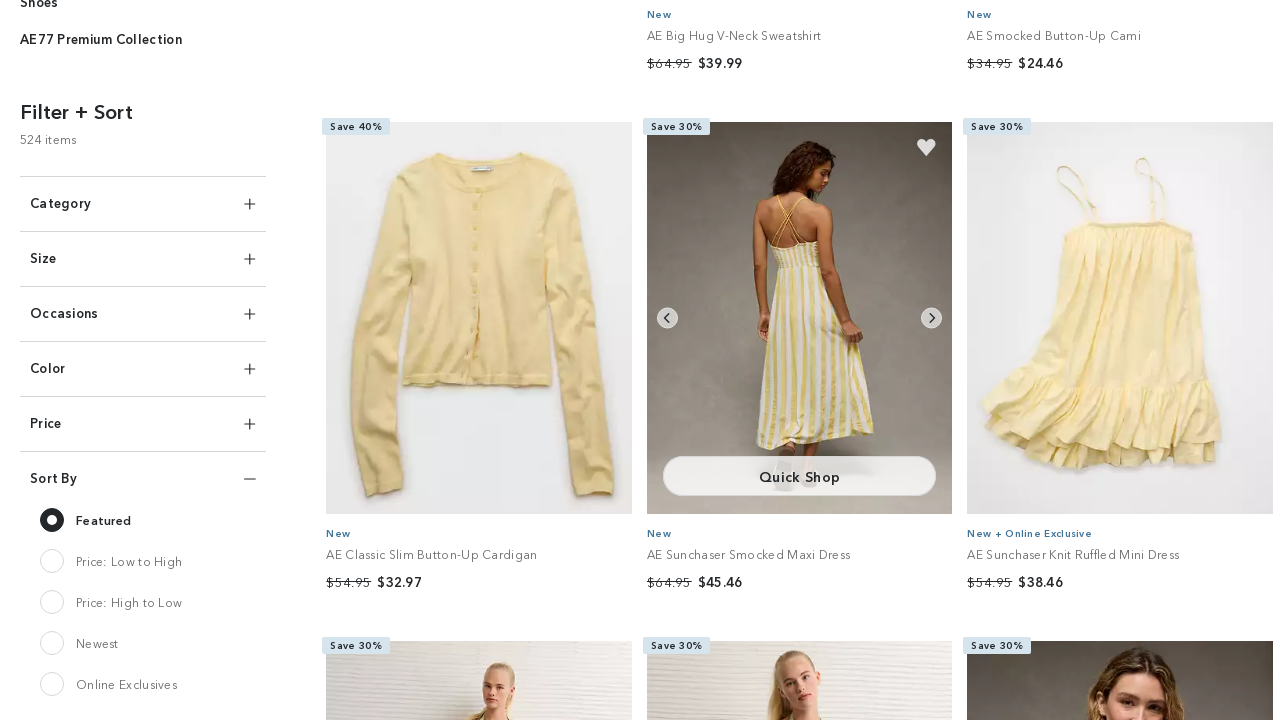

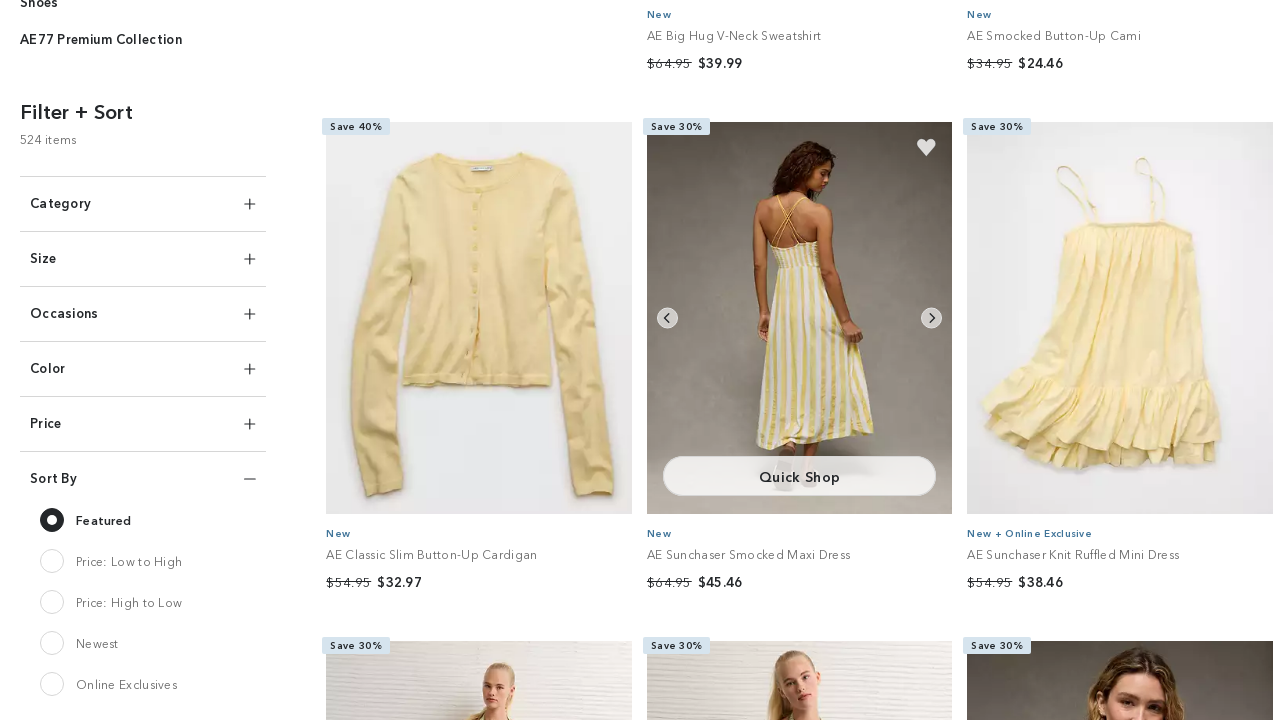